Tests the Remove button functionality on a dynamic controls page - clicks Remove, waits for loading to complete, and verifies the checkbox disappears and "It's gone!" message appears

Starting URL: https://practice.cydeo.com/dynamic_controls

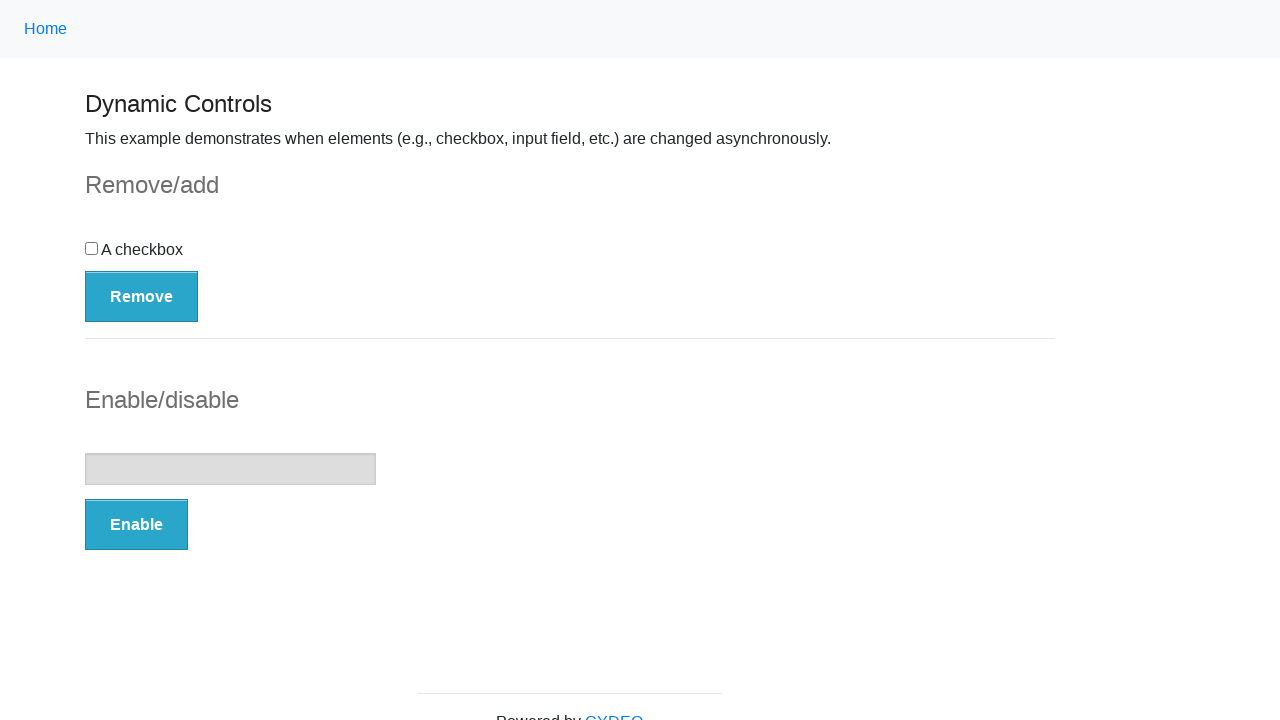

Clicked the Remove button at (142, 296) on button:has-text('Remove')
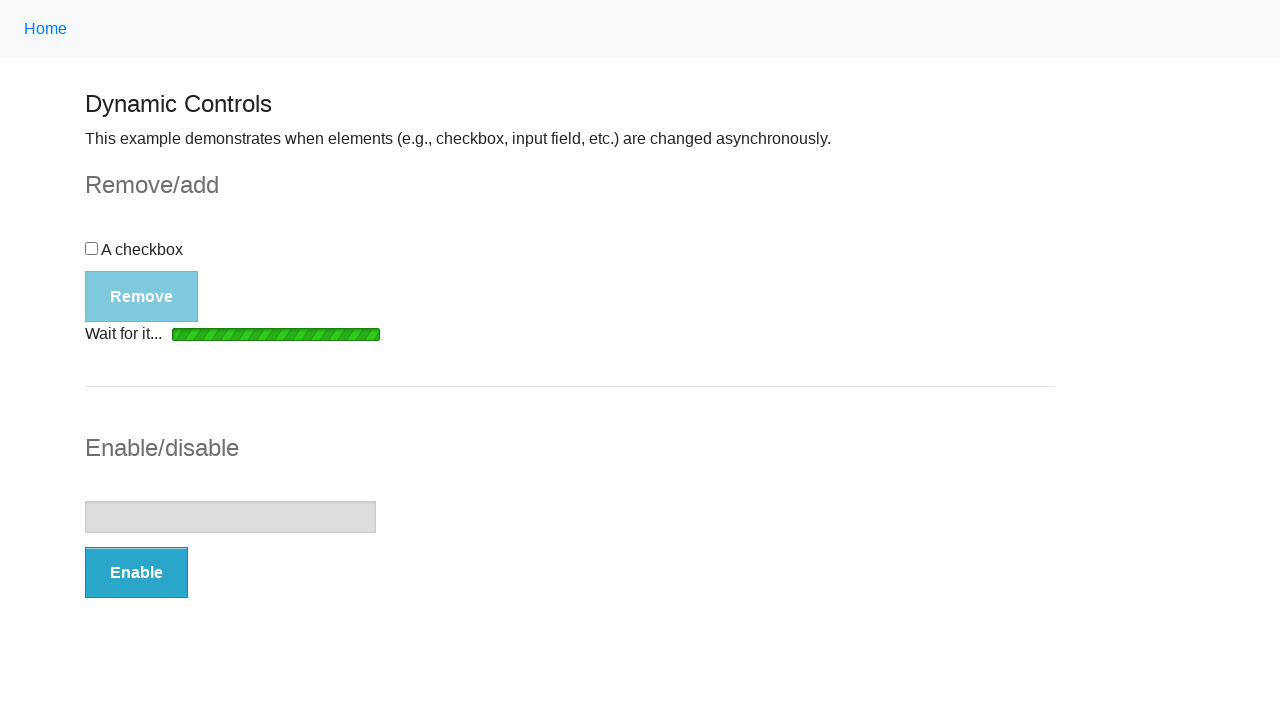

Loading bar disappeared
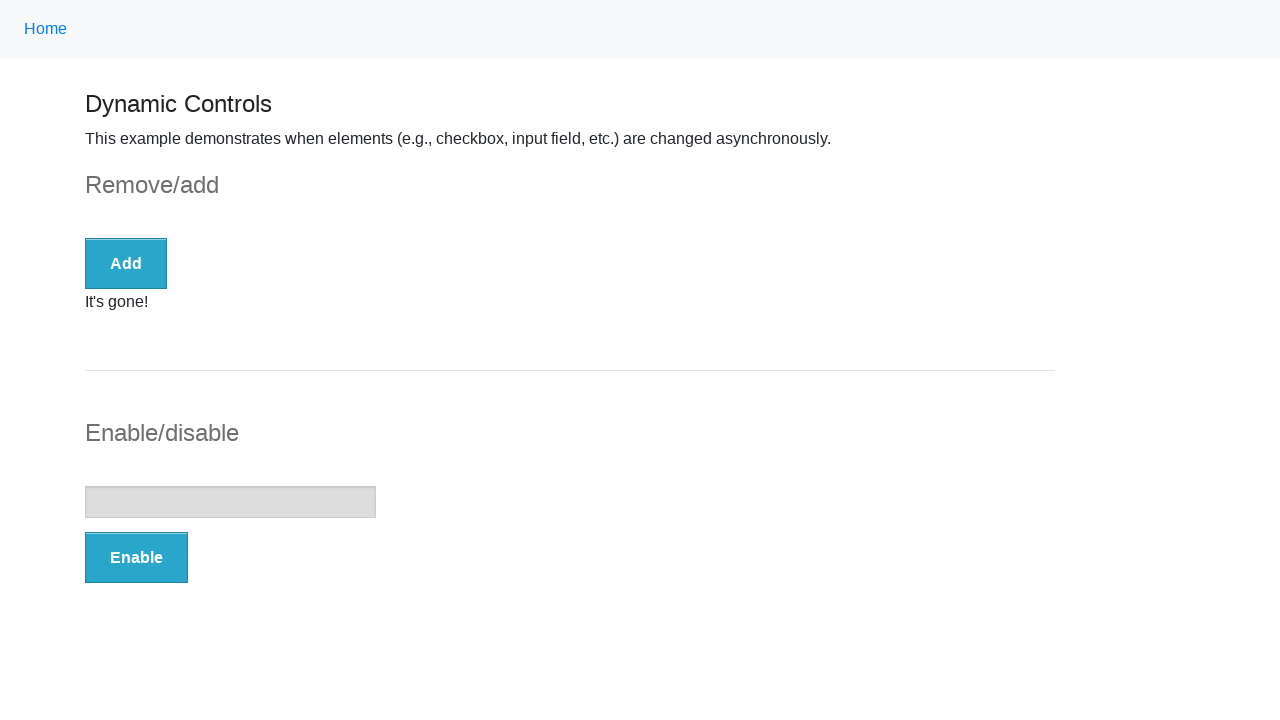

Checkbox element is no longer visible
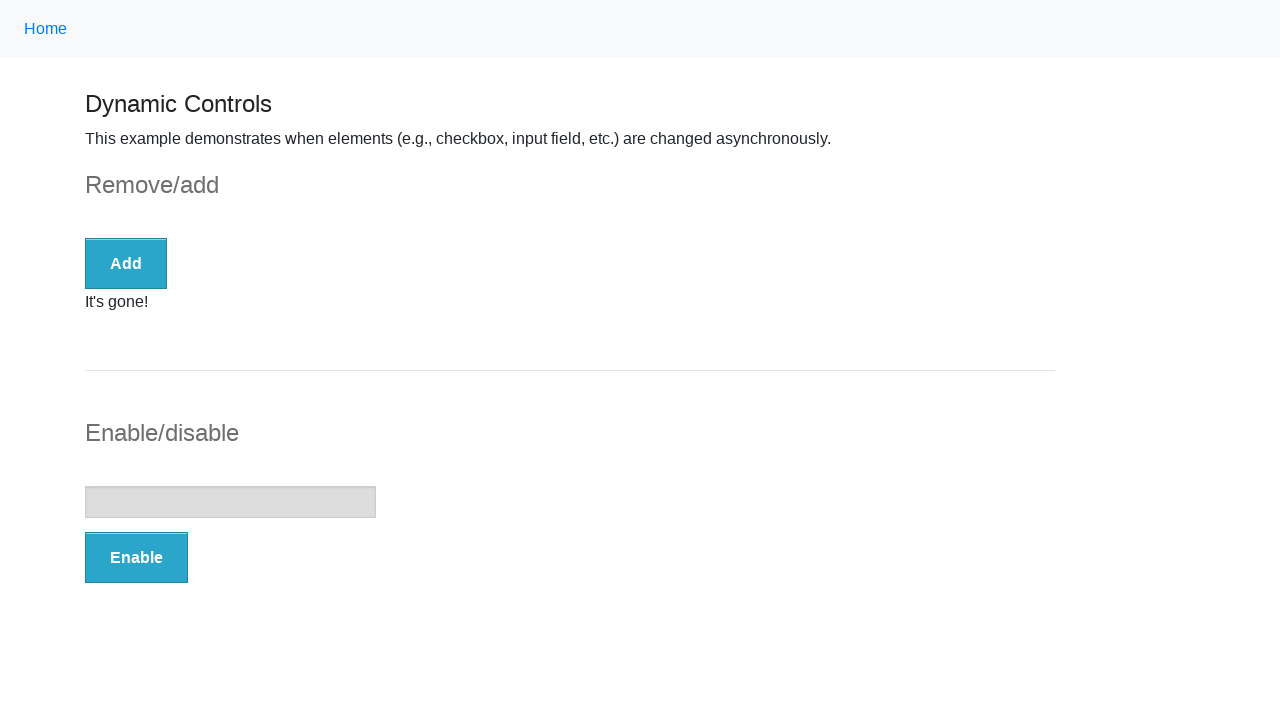

Success message element became visible
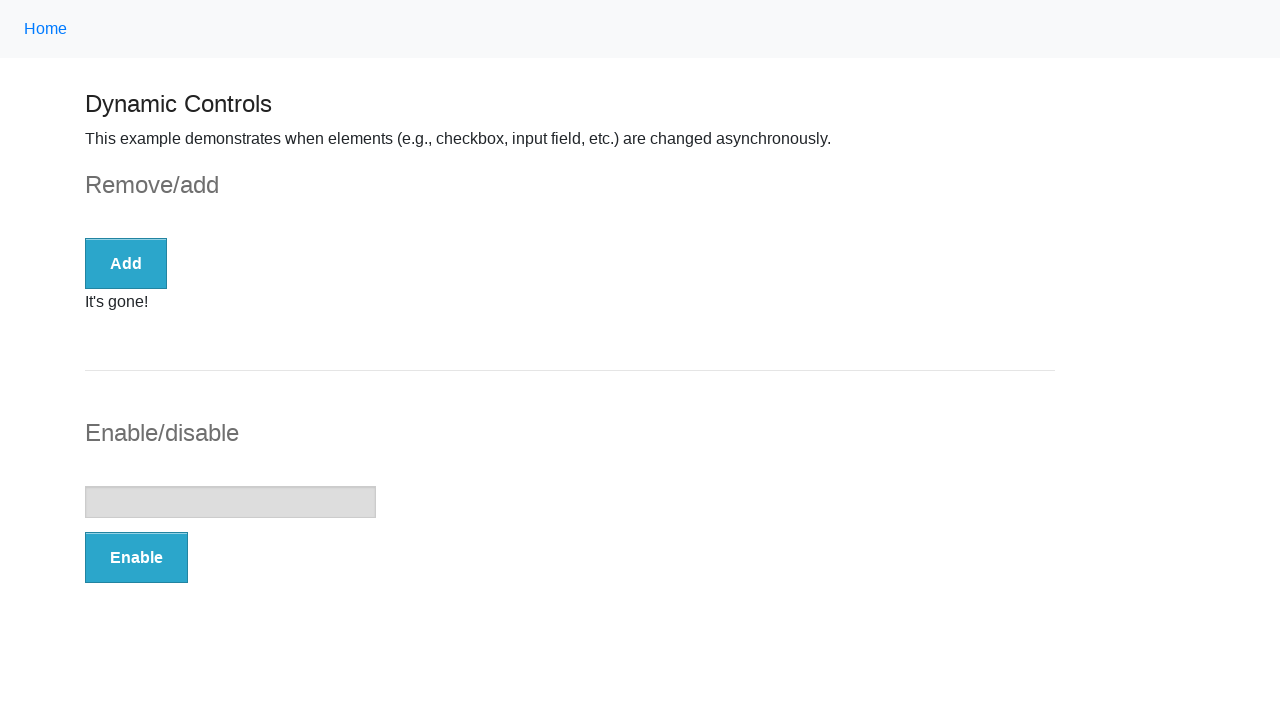

Verified that the message text is 'It's gone!'
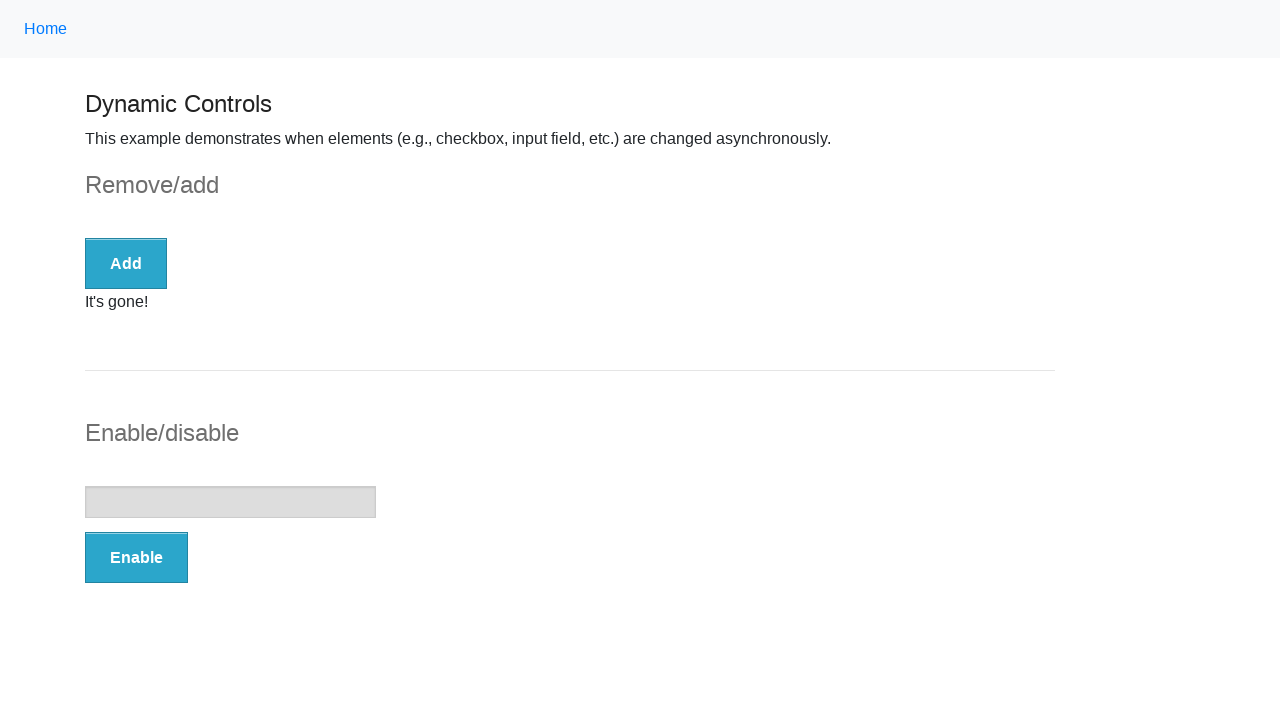

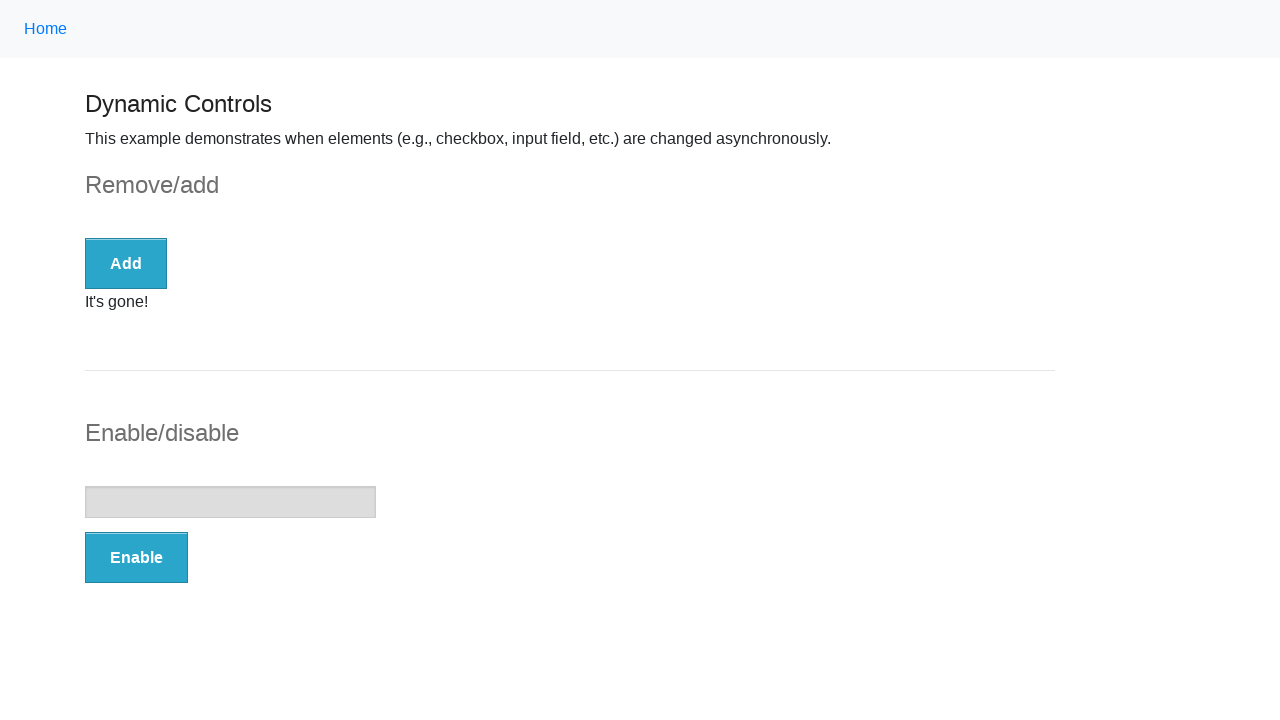